Tests double click functionality by double clicking on A/B Testing link and verifying navigation

Starting URL: https://practice.cydeo.com

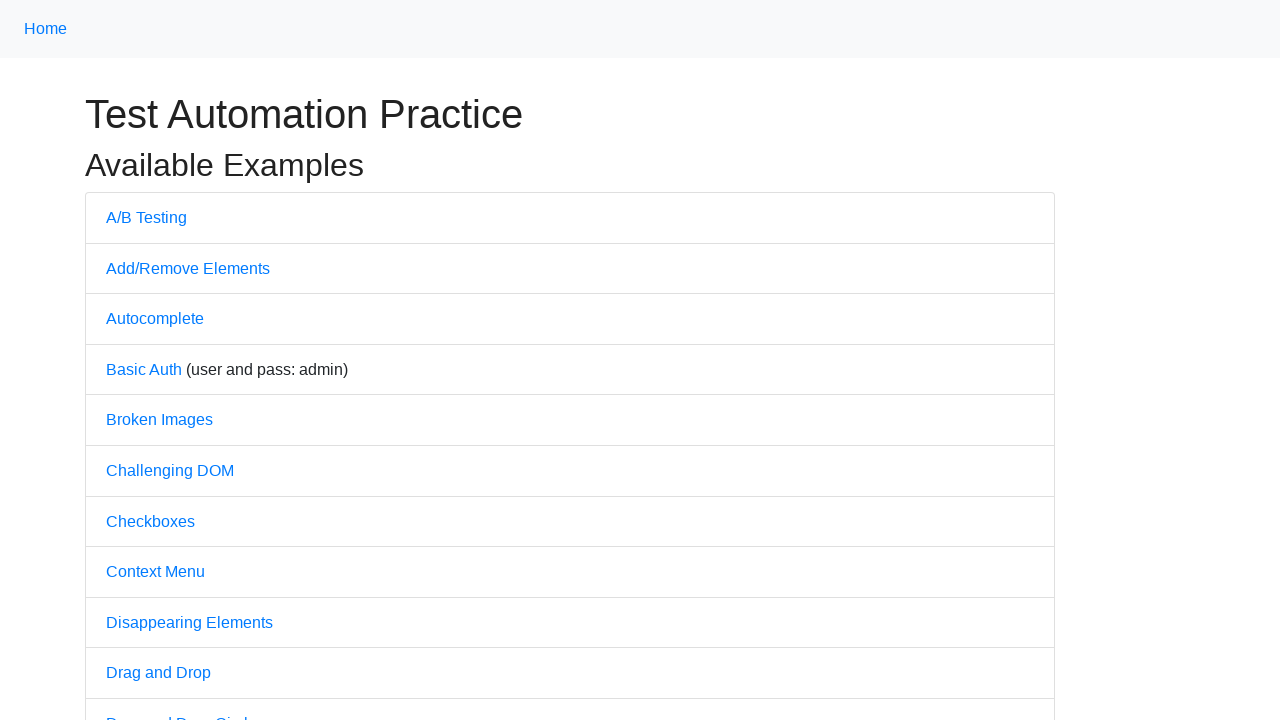

Double clicked on A/B Testing link at (146, 217) on text='A/B Testing'
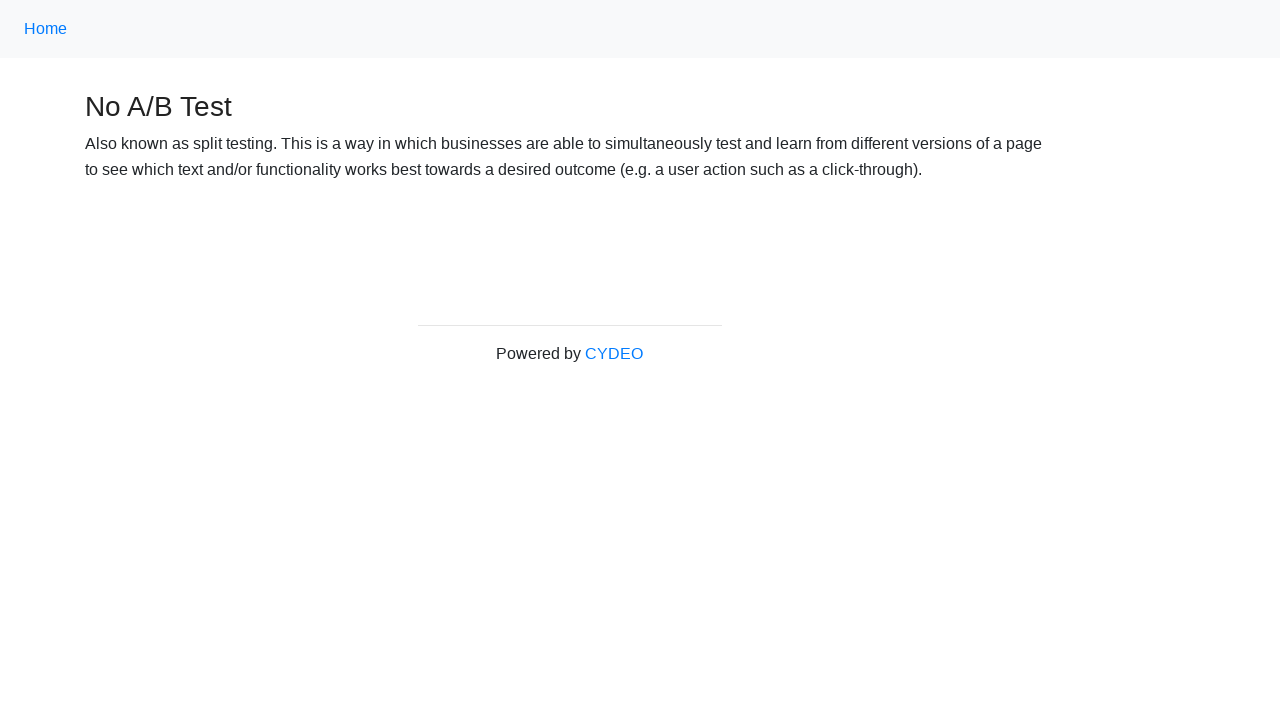

Verified navigation to A/B Testing page at https://practice.cydeo.com/abtest
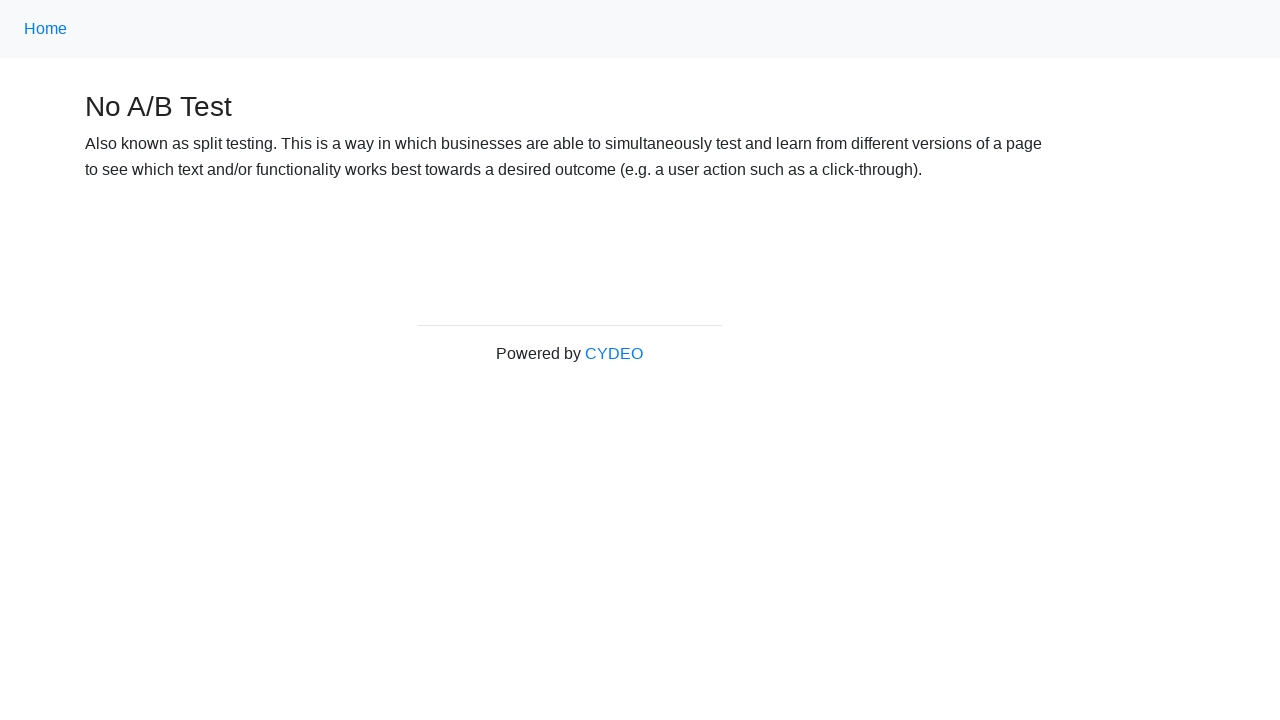

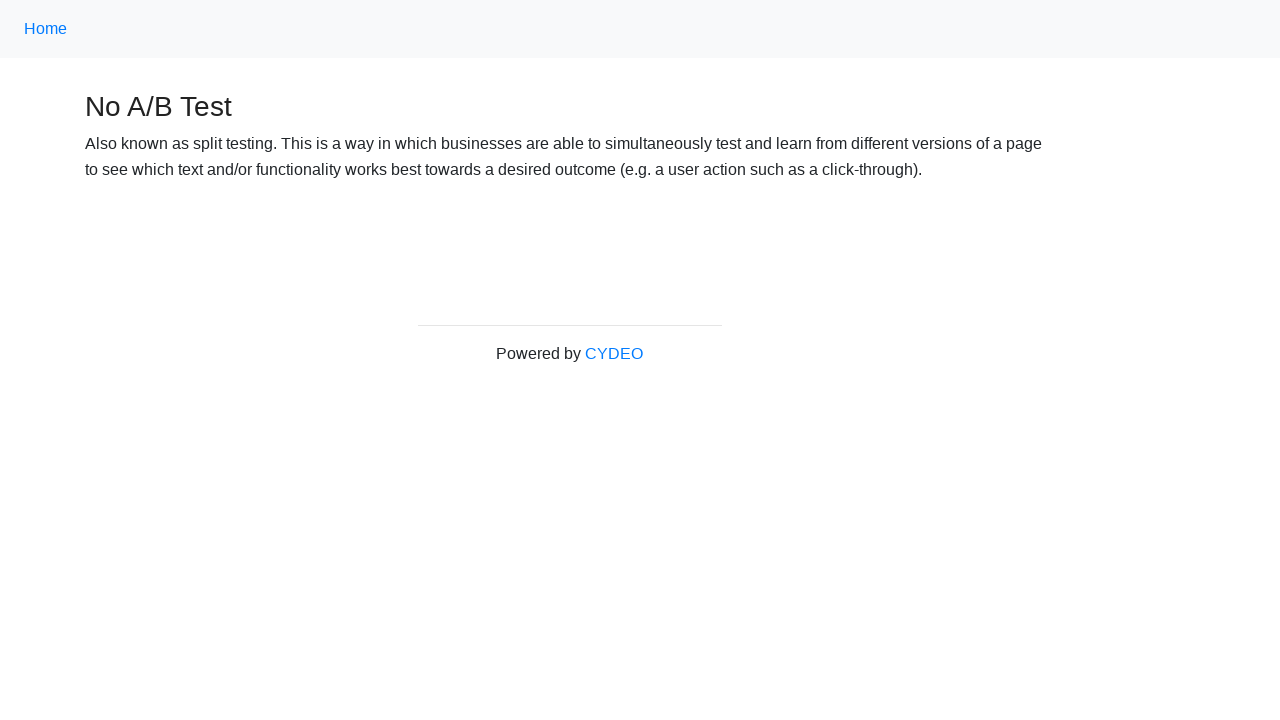